Tests a registration form by filling in first name, last name, and email fields, then submitting and verifying the success message.

Starting URL: http://suninjuly.github.io/registration1.html

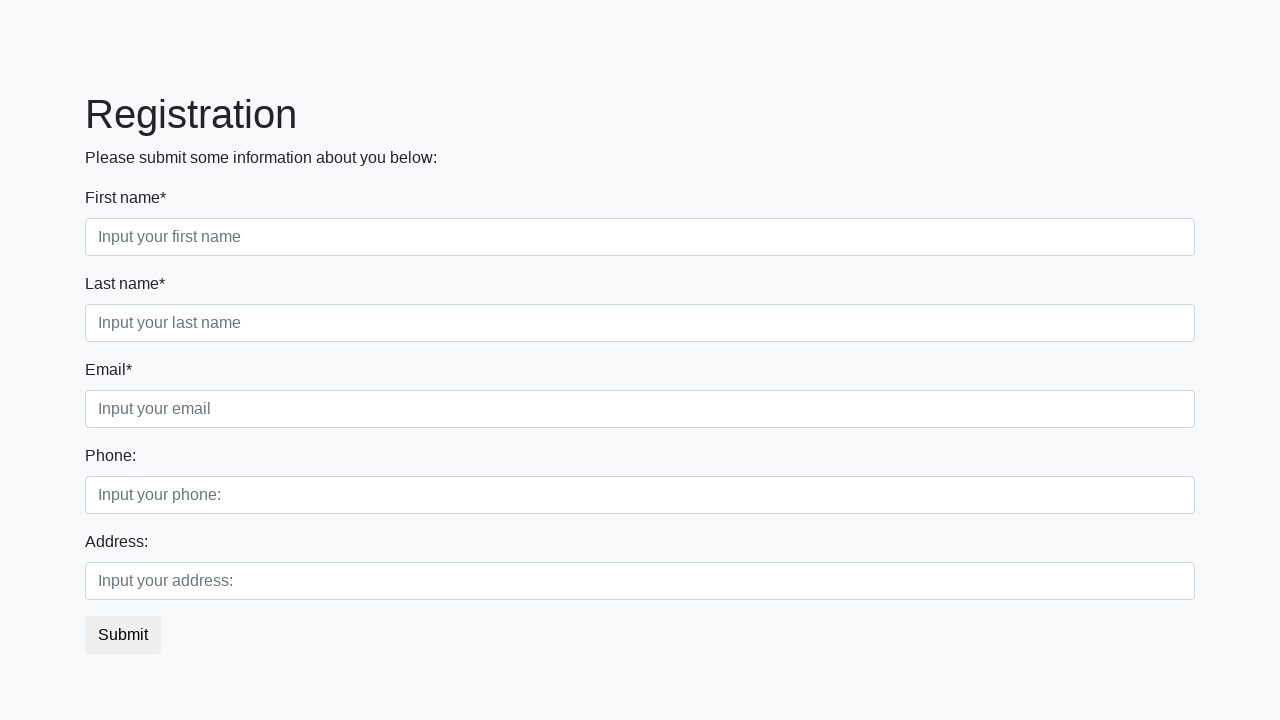

Filled first name field with 'Ivan' on .first_block .first
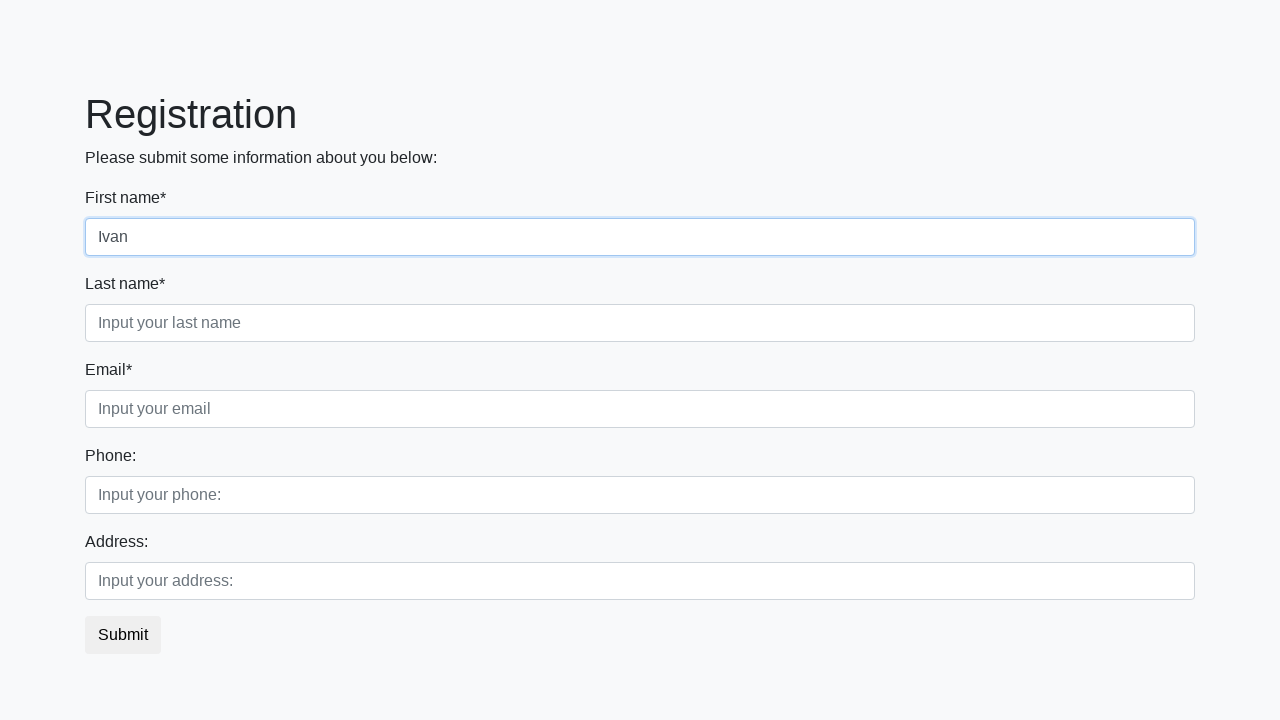

Filled email field with 'pet@iv.an' on .first_block .third
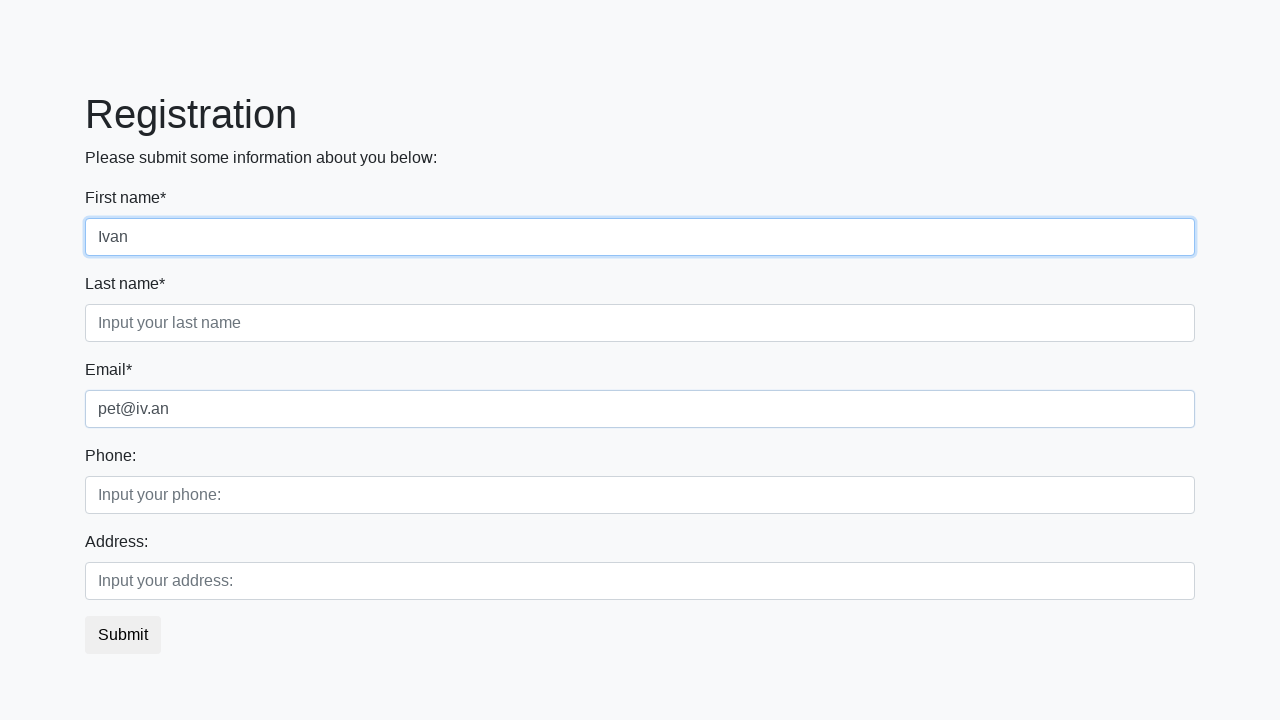

Filled last name field with 'Petrov' on .first_block .second
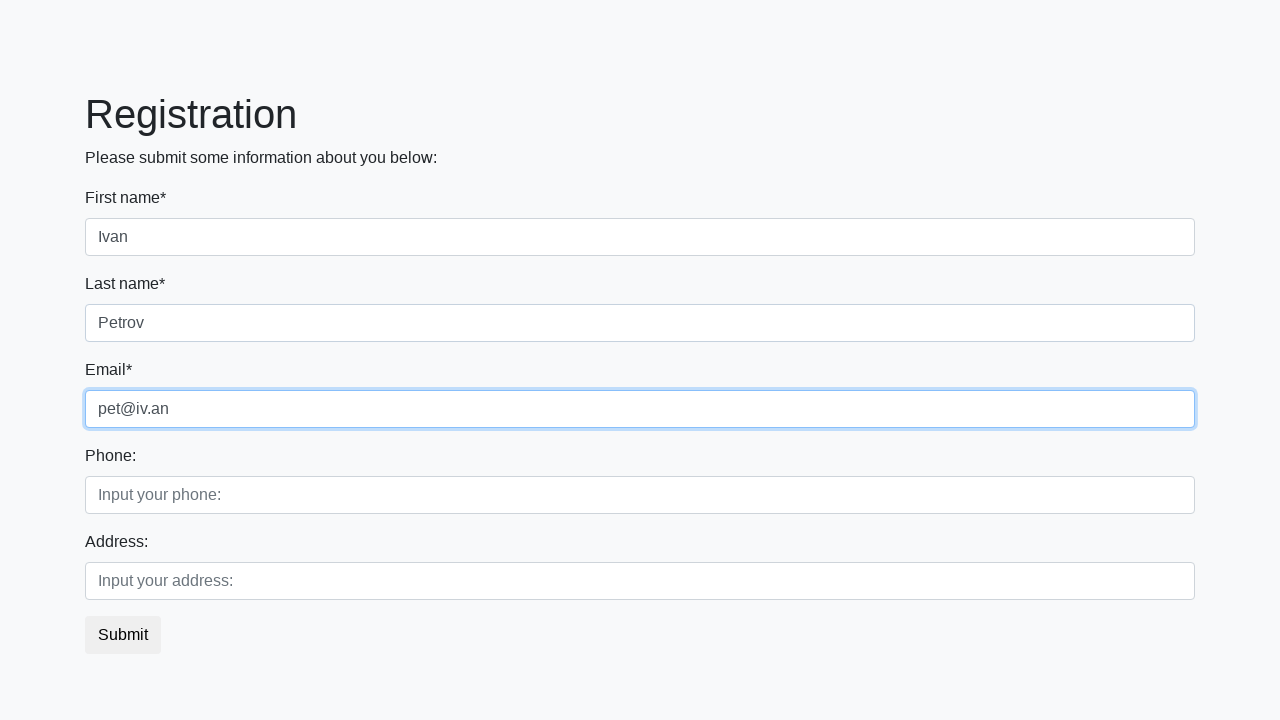

Clicked submit button at (123, 635) on button.btn
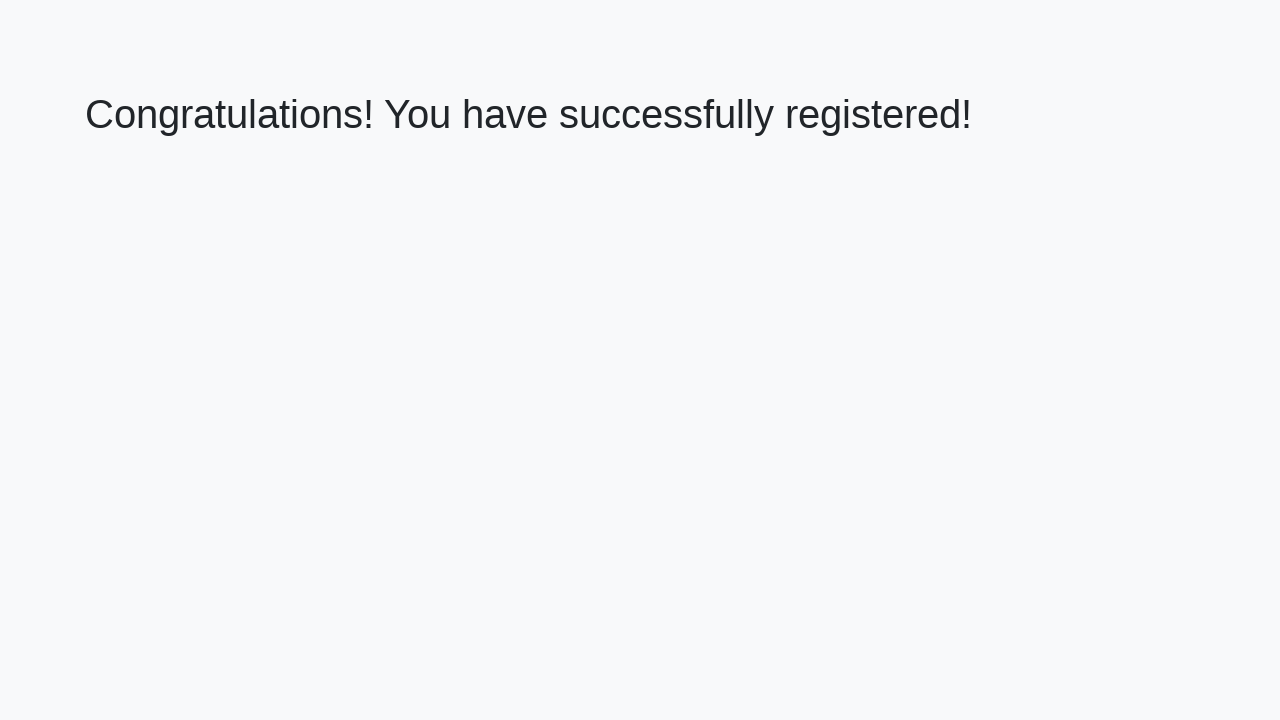

Retrieved success message text
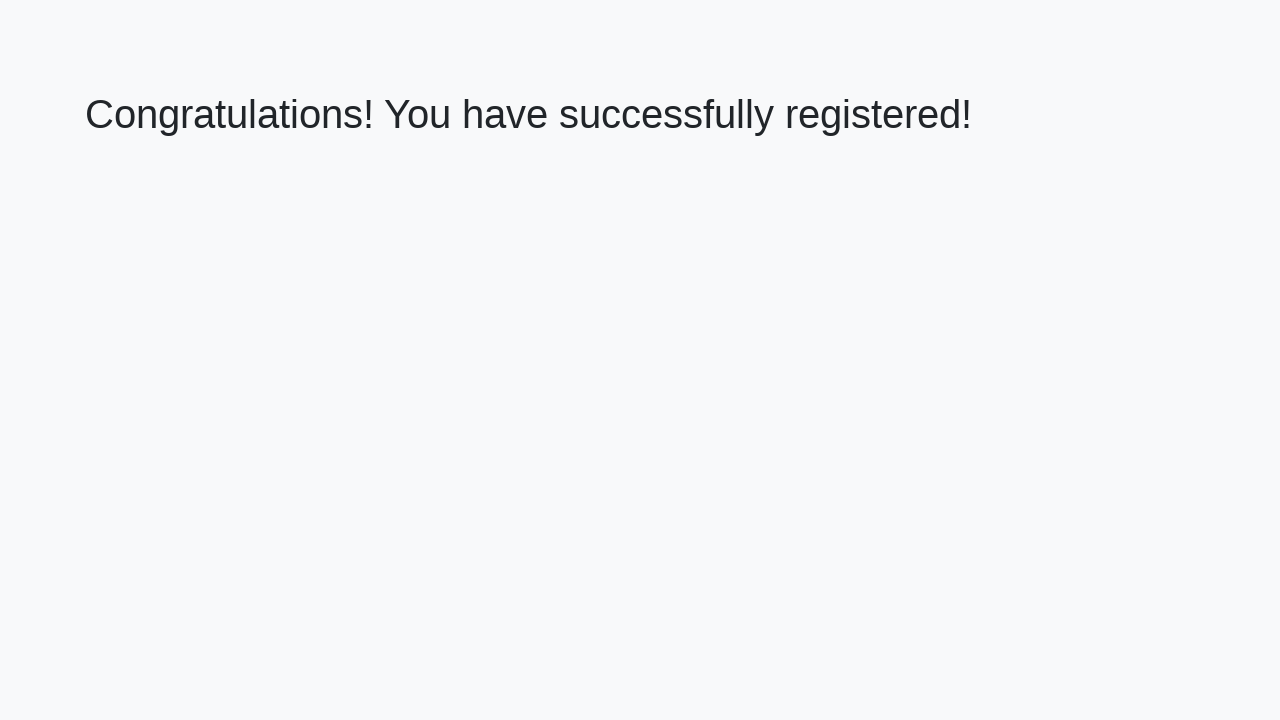

Verified success message: 'Congratulations! You have successfully registered!'
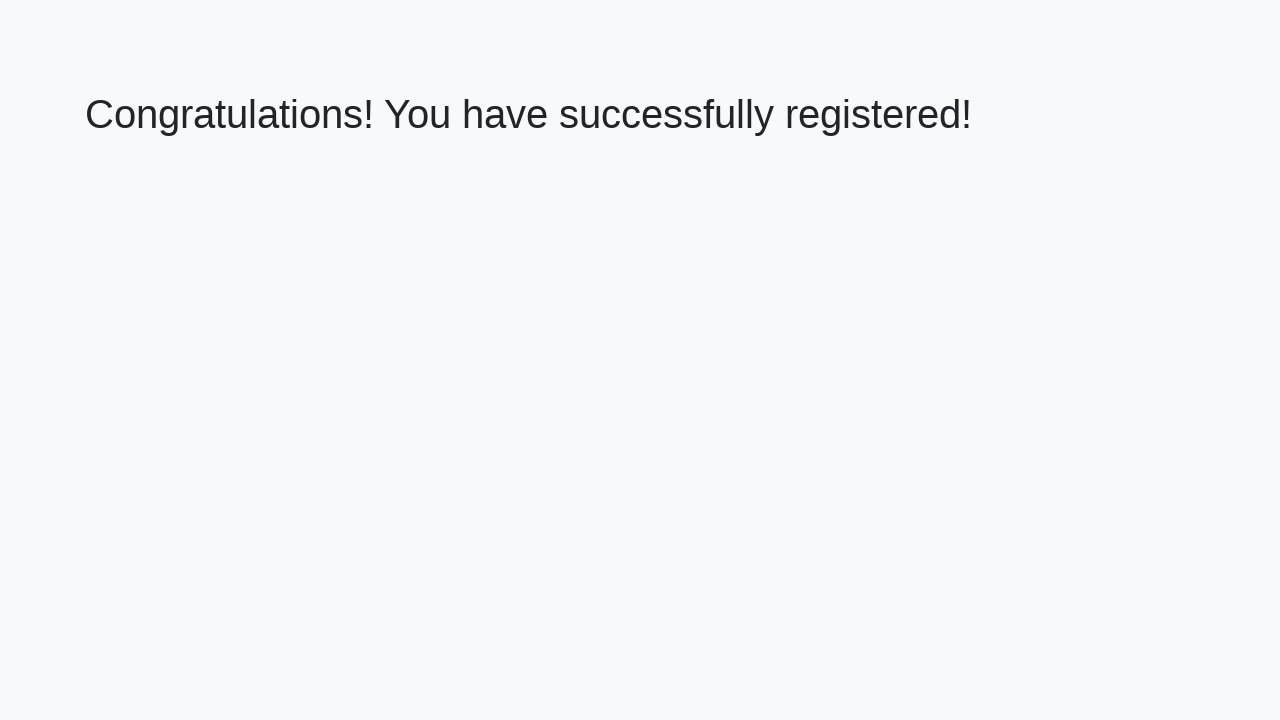

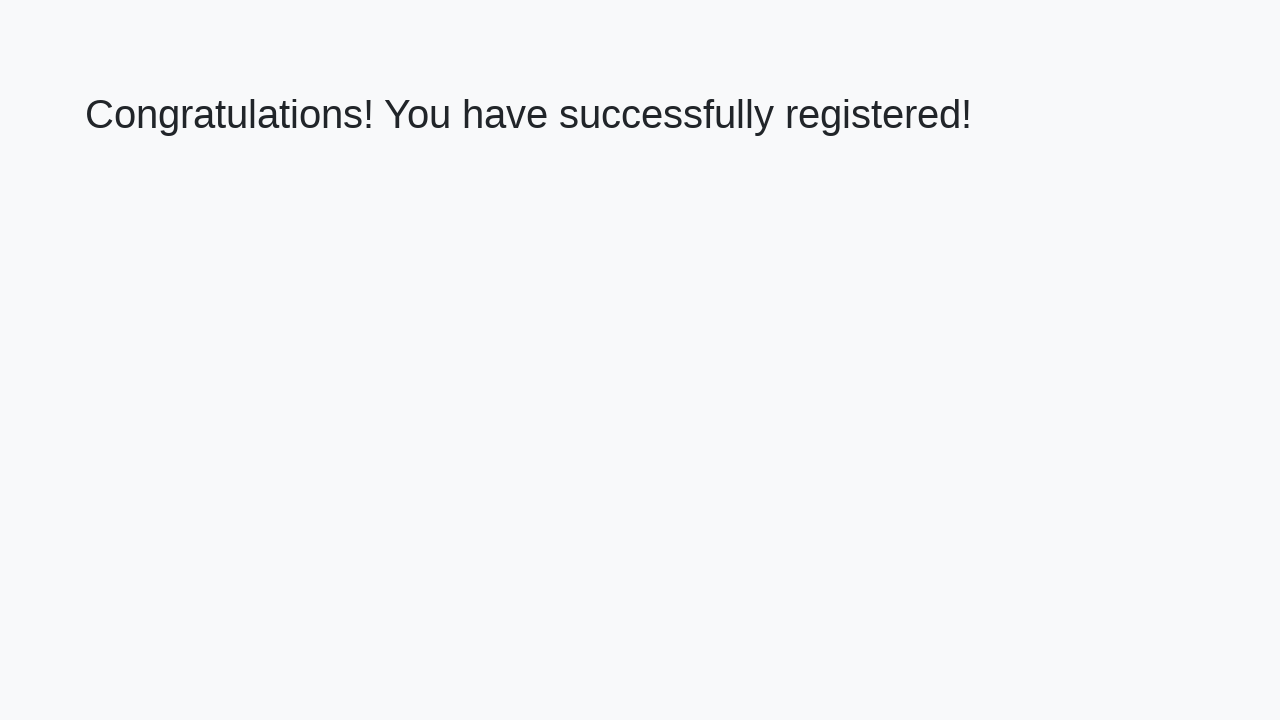